Tests filtering to display only active (non-completed) todo items and navigation with back button

Starting URL: https://demo.playwright.dev/todomvc

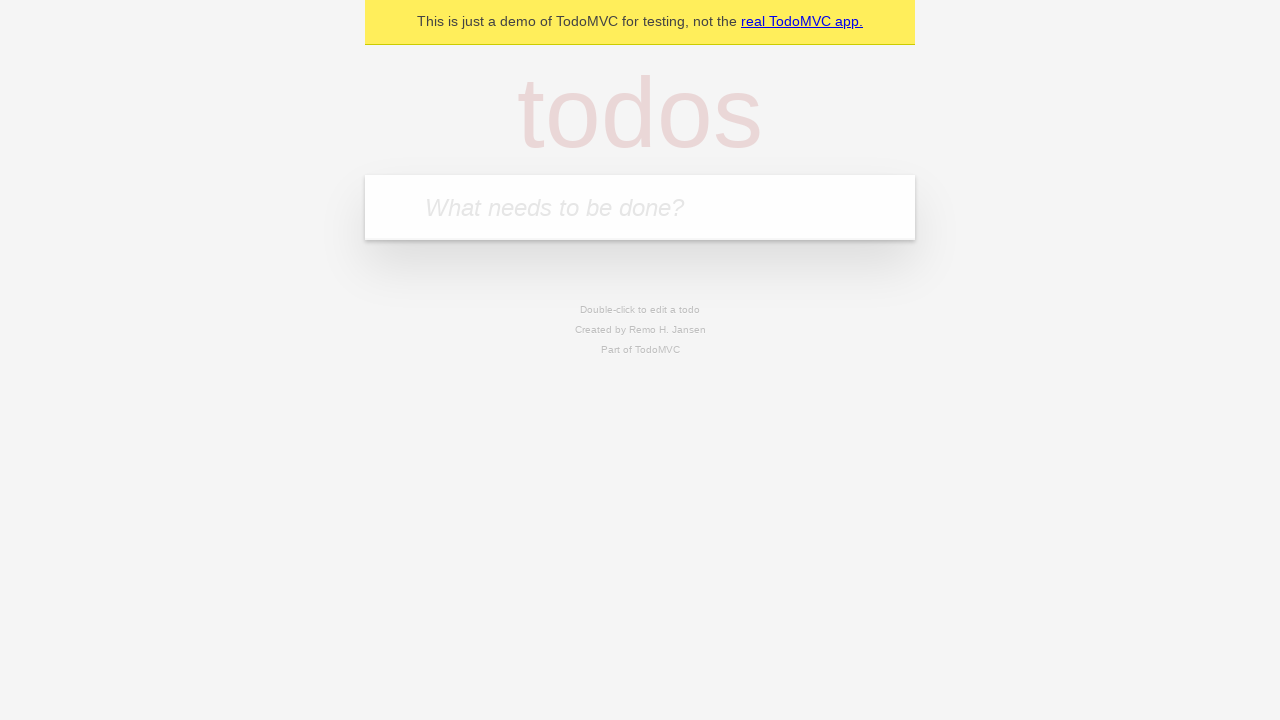

Filled todo input with 'buy some cheese' on internal:attr=[placeholder="What needs to be done?"i]
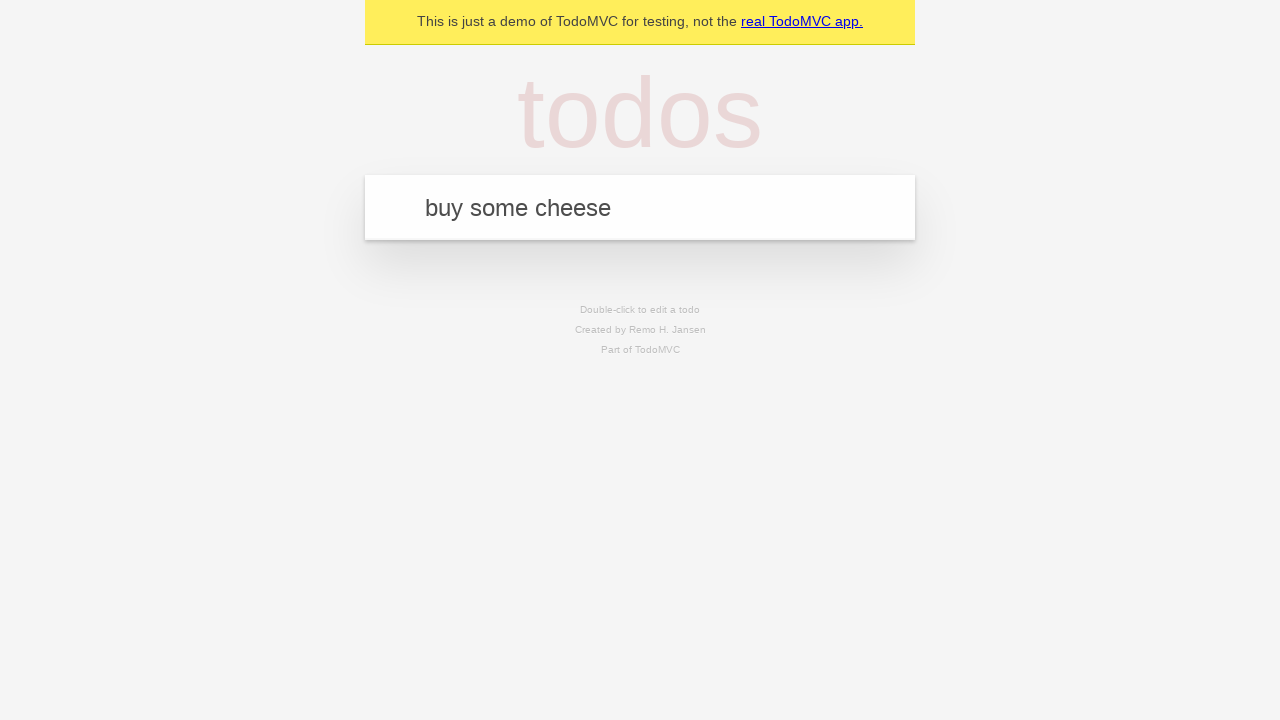

Pressed Enter to add first todo on internal:attr=[placeholder="What needs to be done?"i]
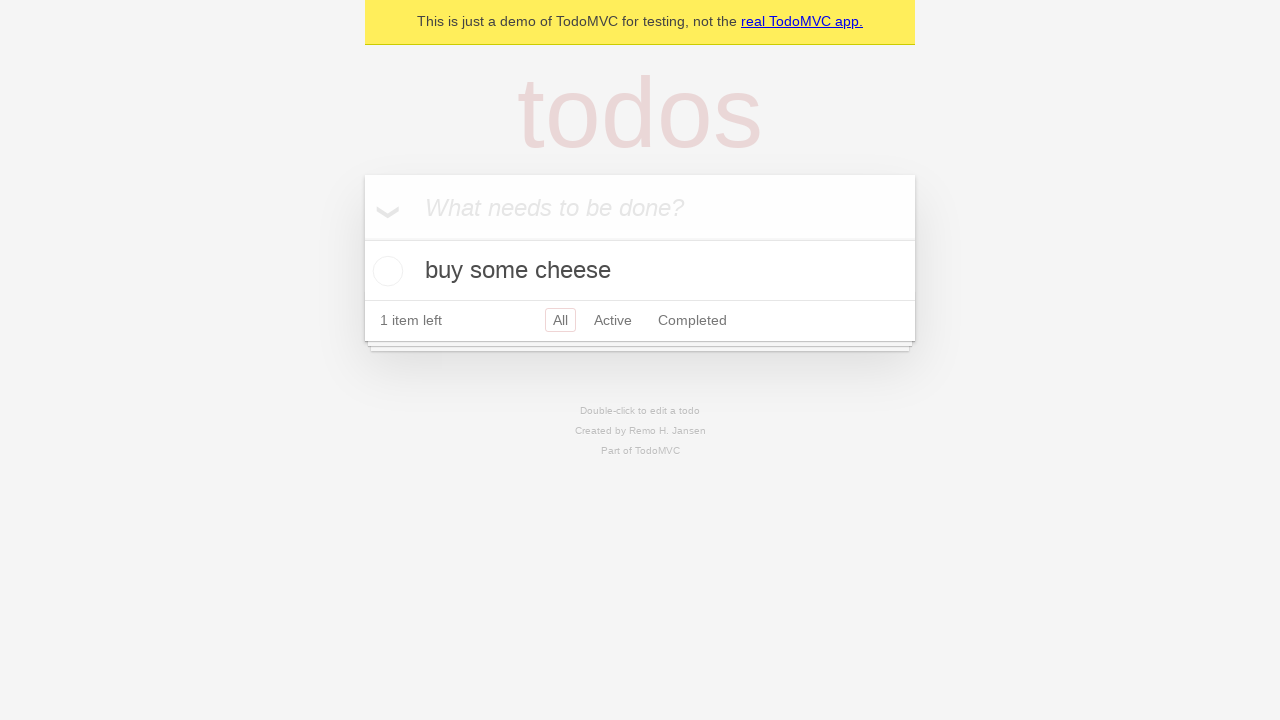

Filled todo input with 'feed the cat' on internal:attr=[placeholder="What needs to be done?"i]
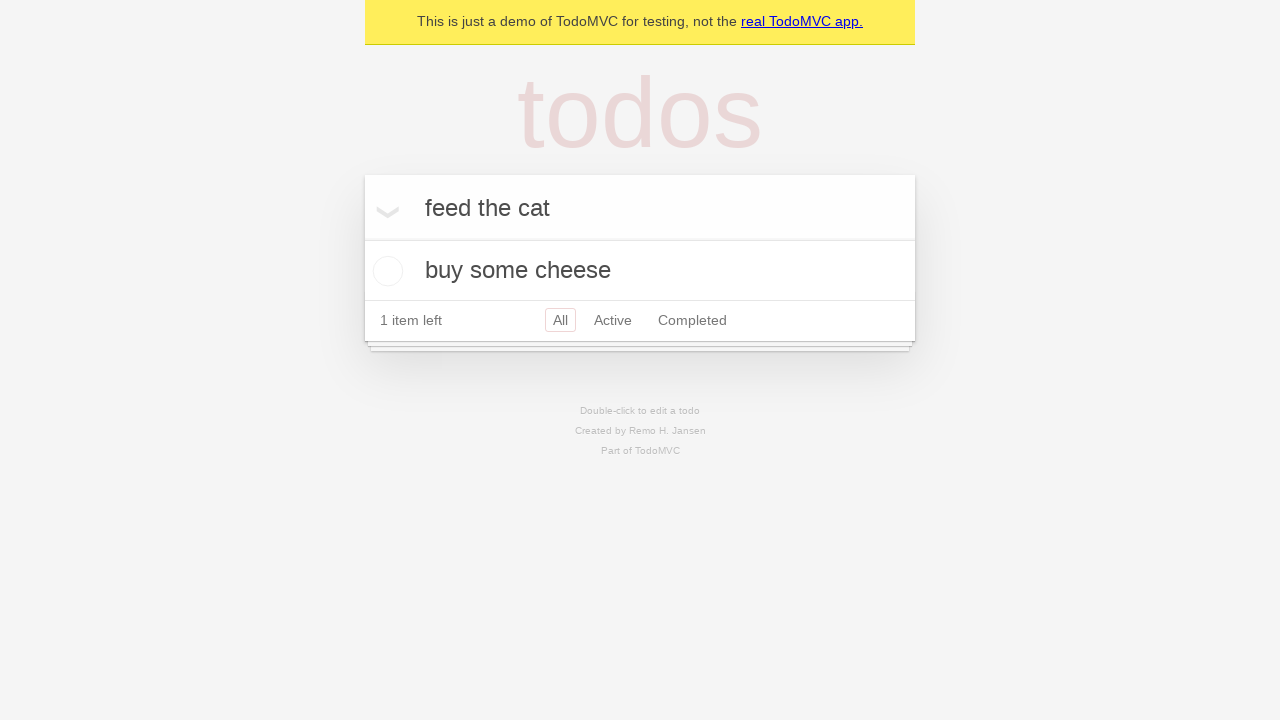

Pressed Enter to add second todo on internal:attr=[placeholder="What needs to be done?"i]
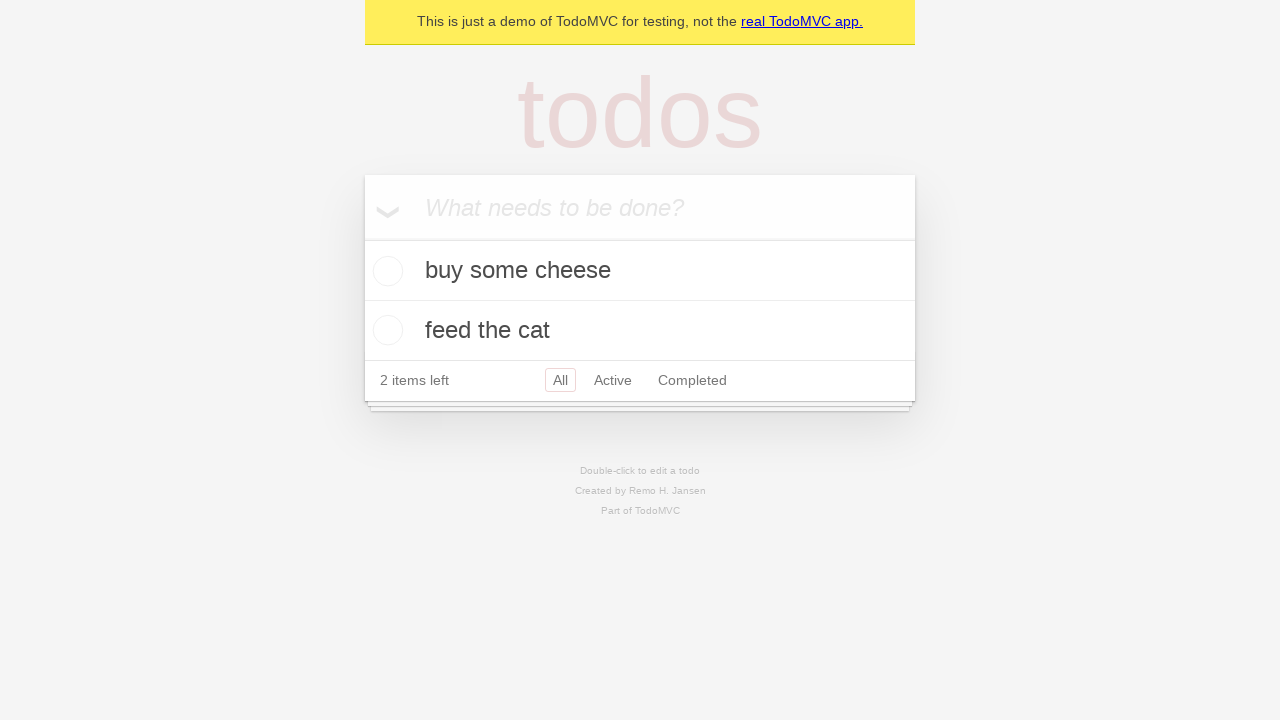

Filled todo input with 'book a doctors appointment' on internal:attr=[placeholder="What needs to be done?"i]
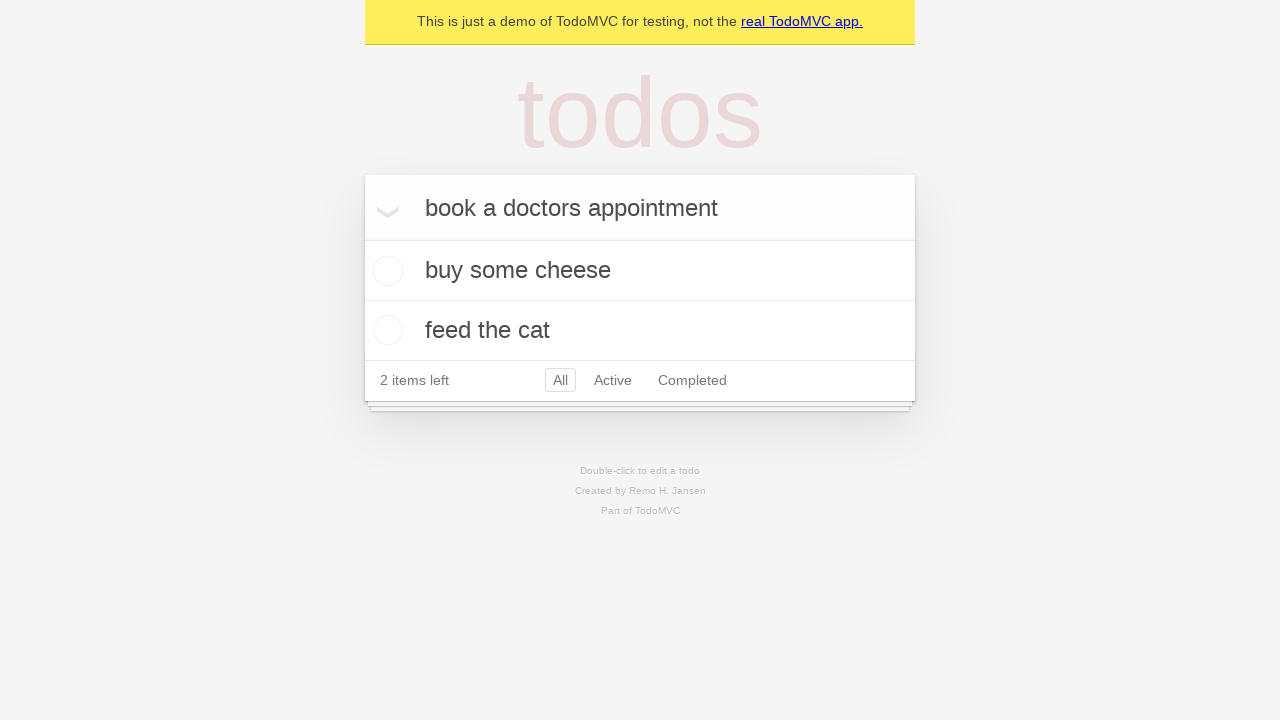

Pressed Enter to add third todo on internal:attr=[placeholder="What needs to be done?"i]
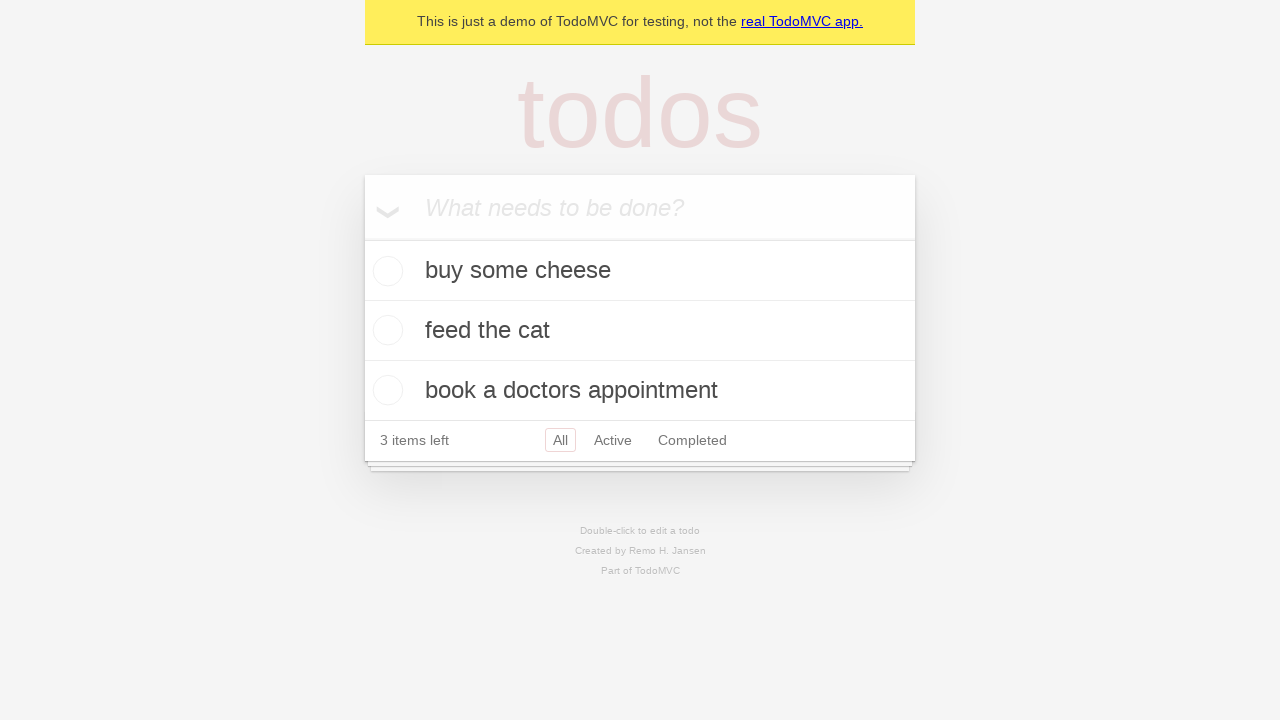

Checked second todo to mark it as completed at (385, 330) on [data-testid='todo-item'] >> nth=1 >> internal:role=checkbox
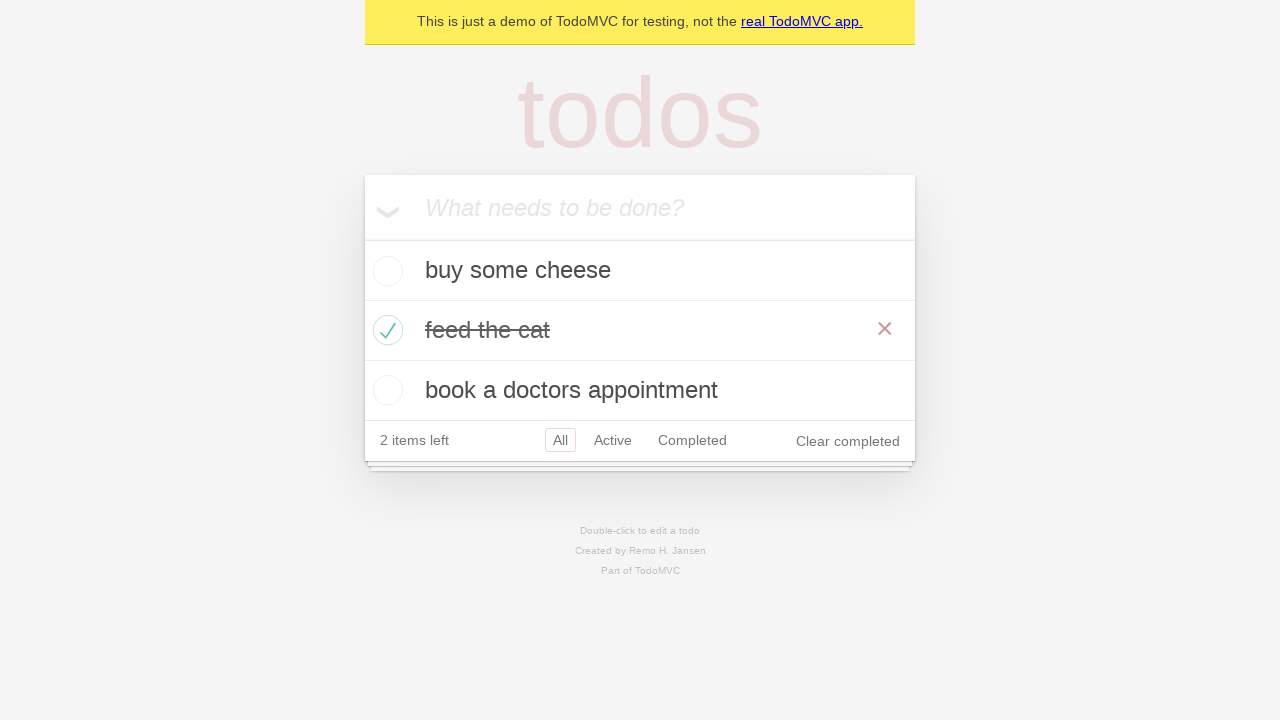

Clicked Active filter to display only non-completed todos at (613, 440) on internal:role=link[name="Active"i]
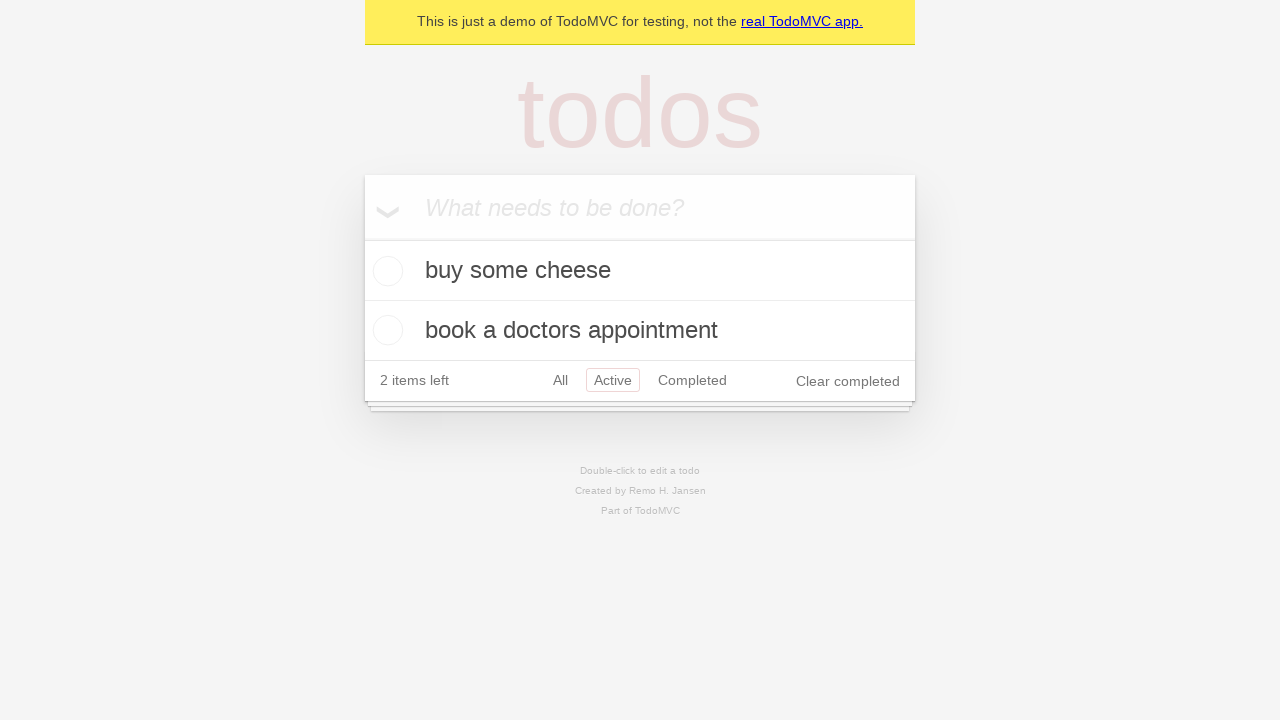

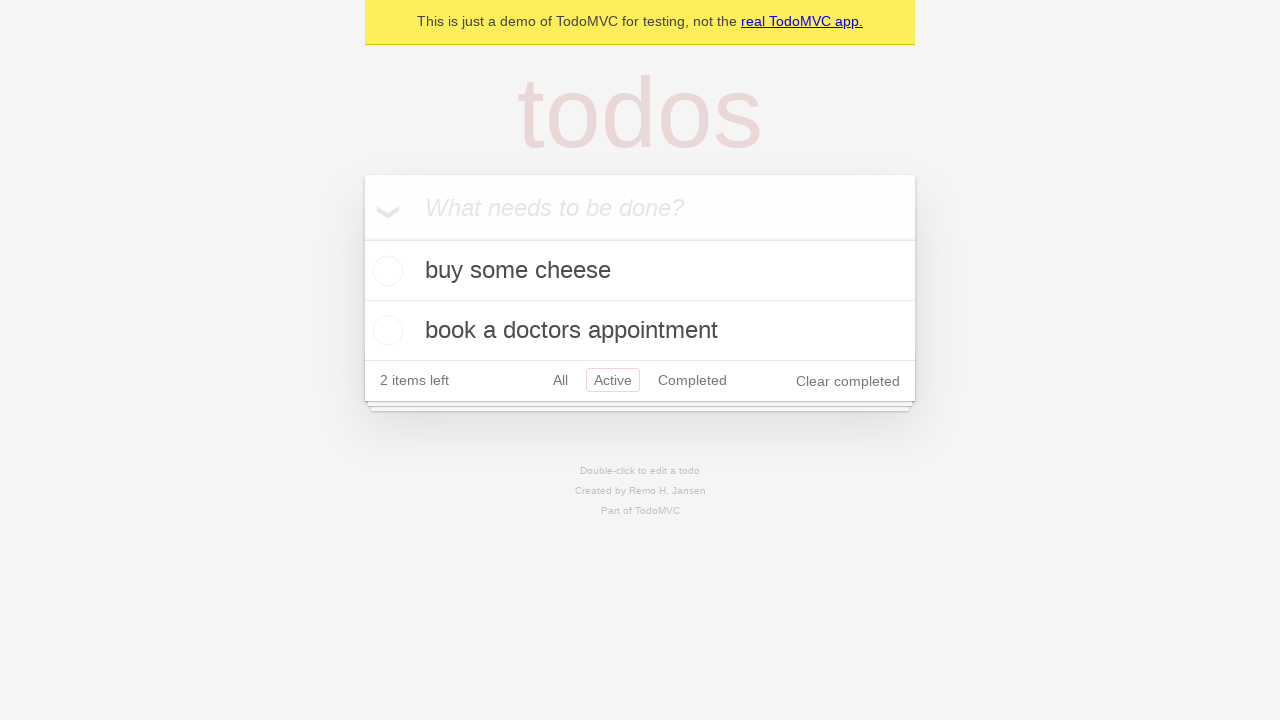